Tests the search functionality on testotomasyonu.com by searching for "phone" and verifying that search results are returned (not 0 products found).

Starting URL: https://www.testotomasyonu.com

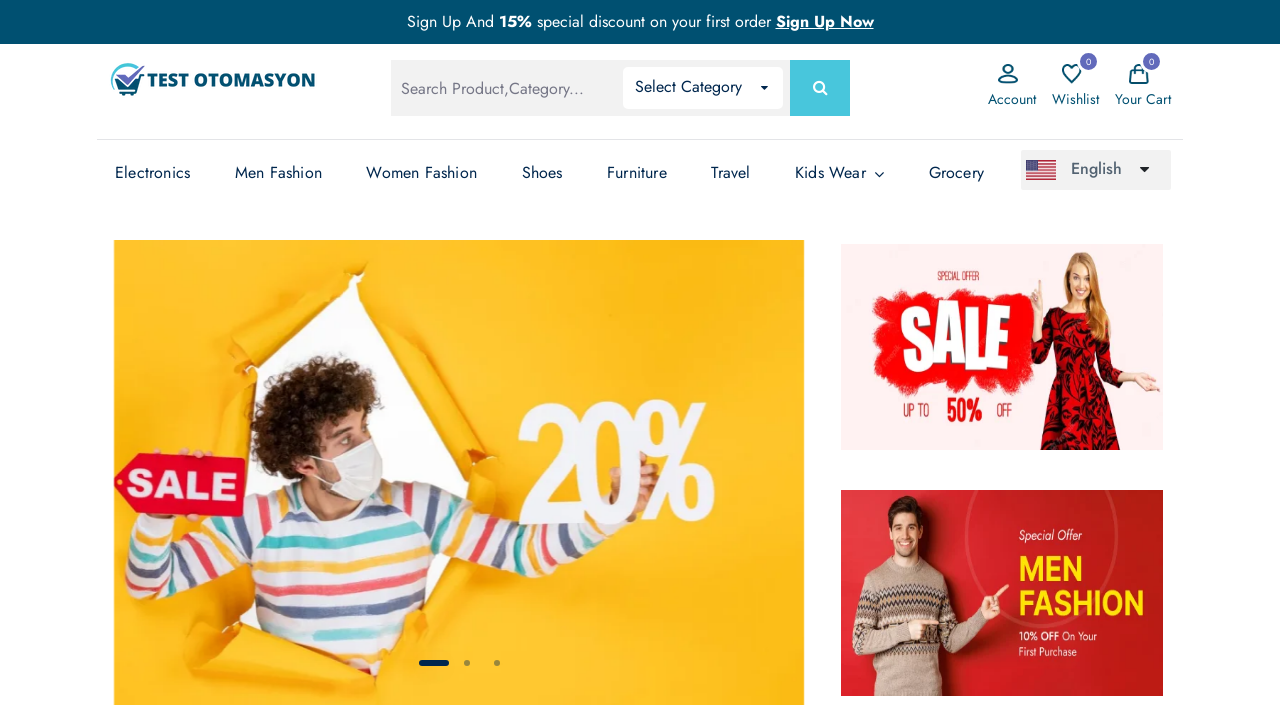

Filled search field with 'phone' on input[type='search'], input[name='s'], input[placeholder*='Search'], #search-inp
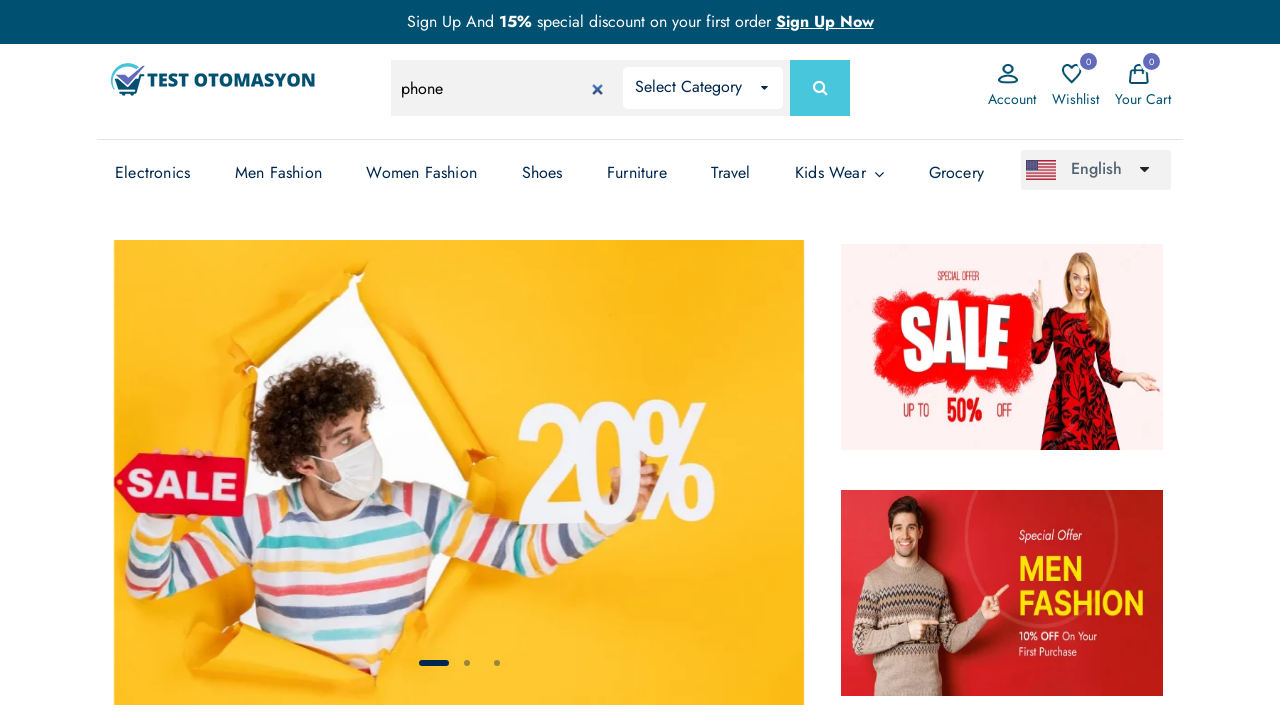

Pressed Enter to submit search
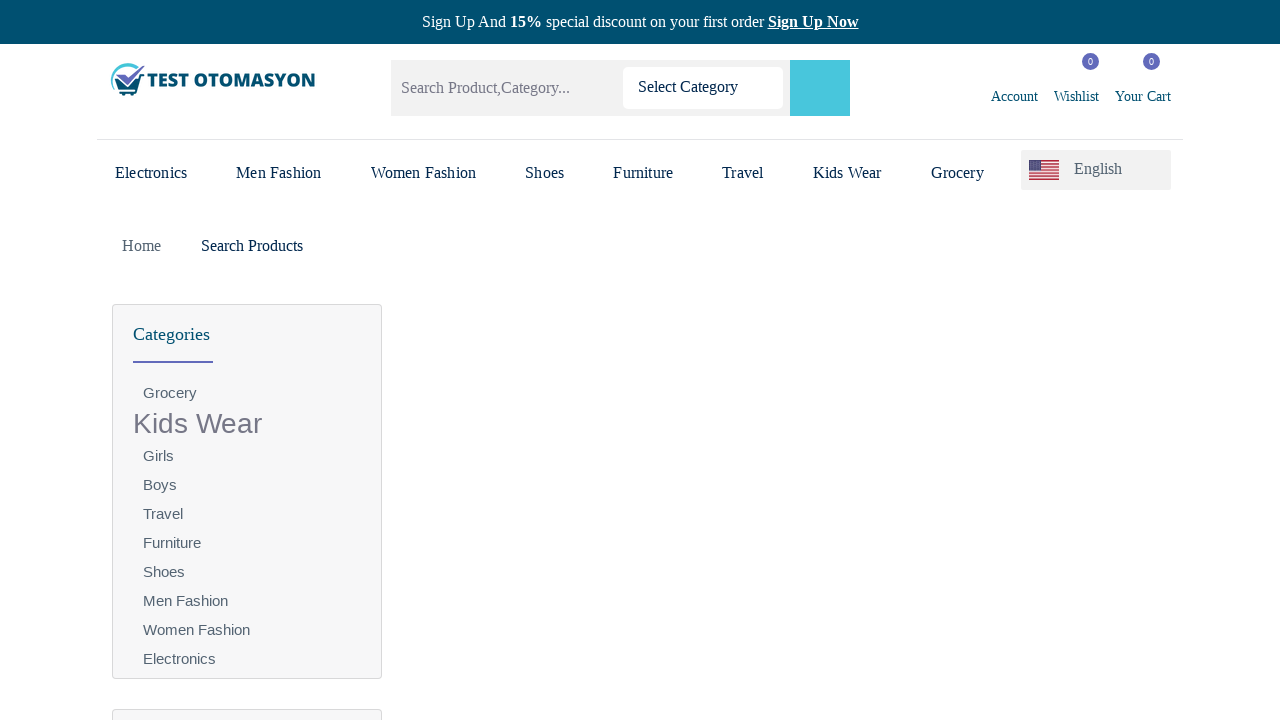

Search results loaded and 'Products Found' text appeared
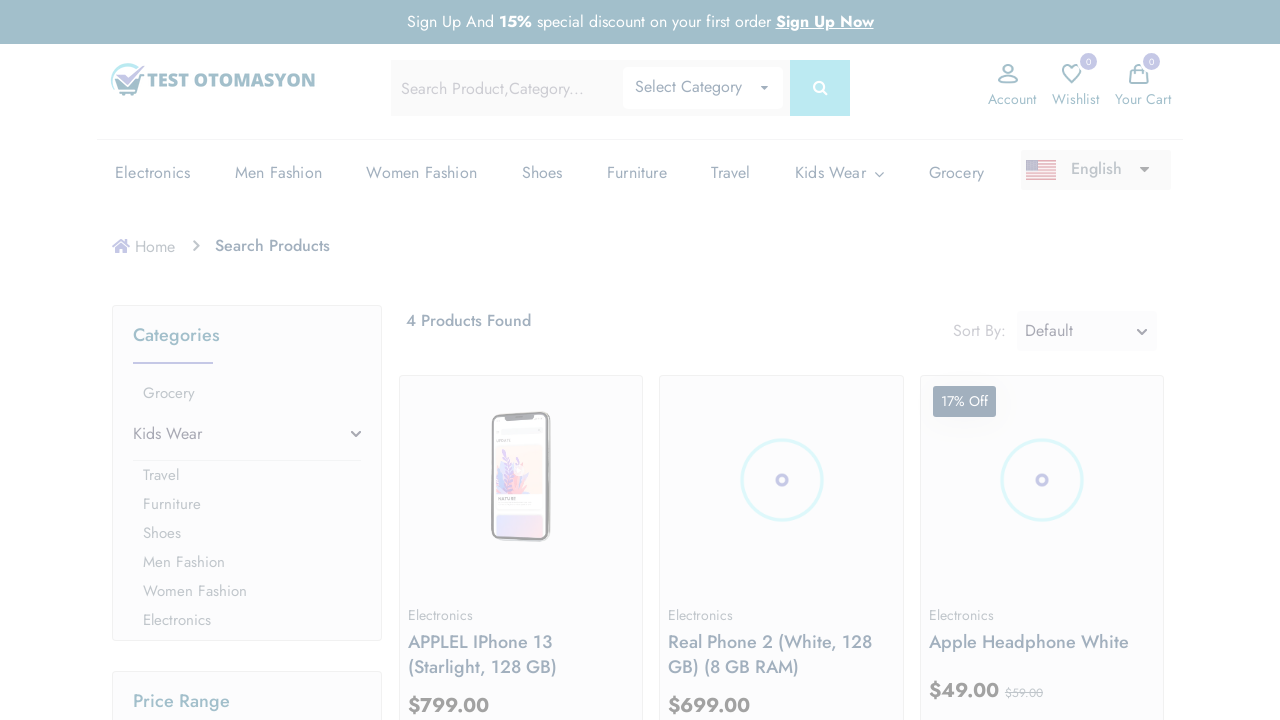

Located the 'Products Found' element
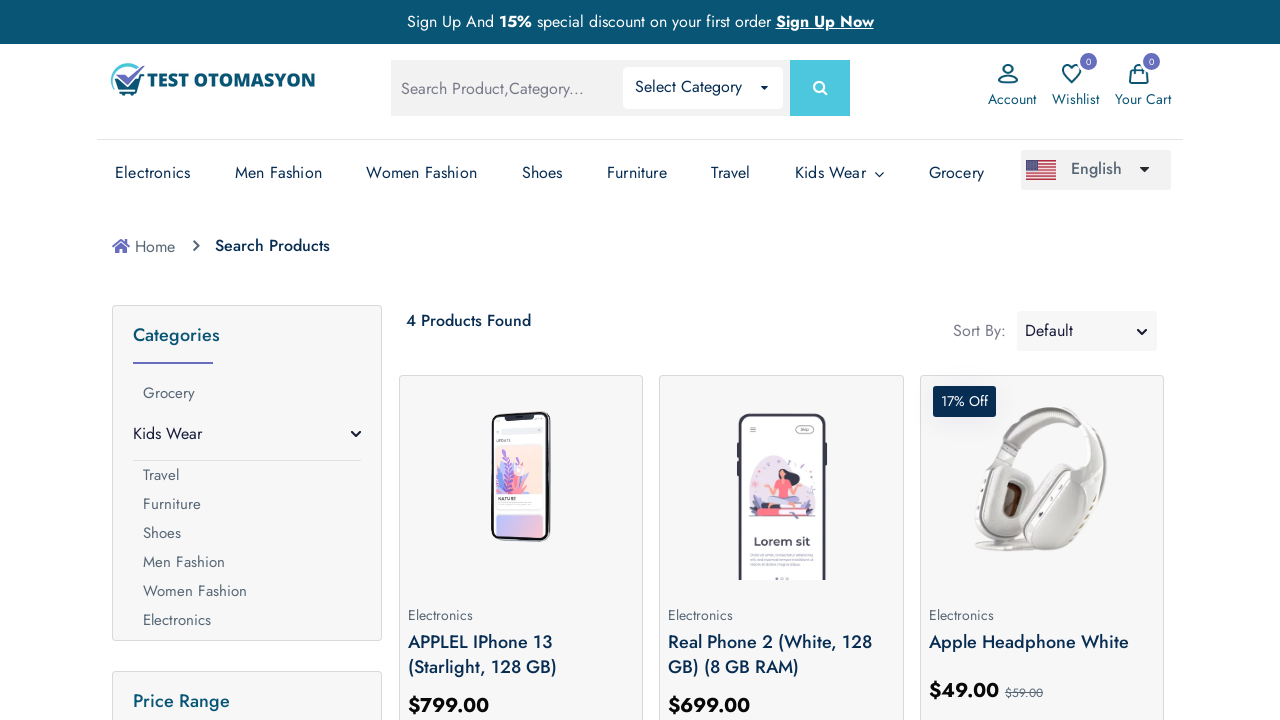

Retrieved search result text: '4 Products Found'
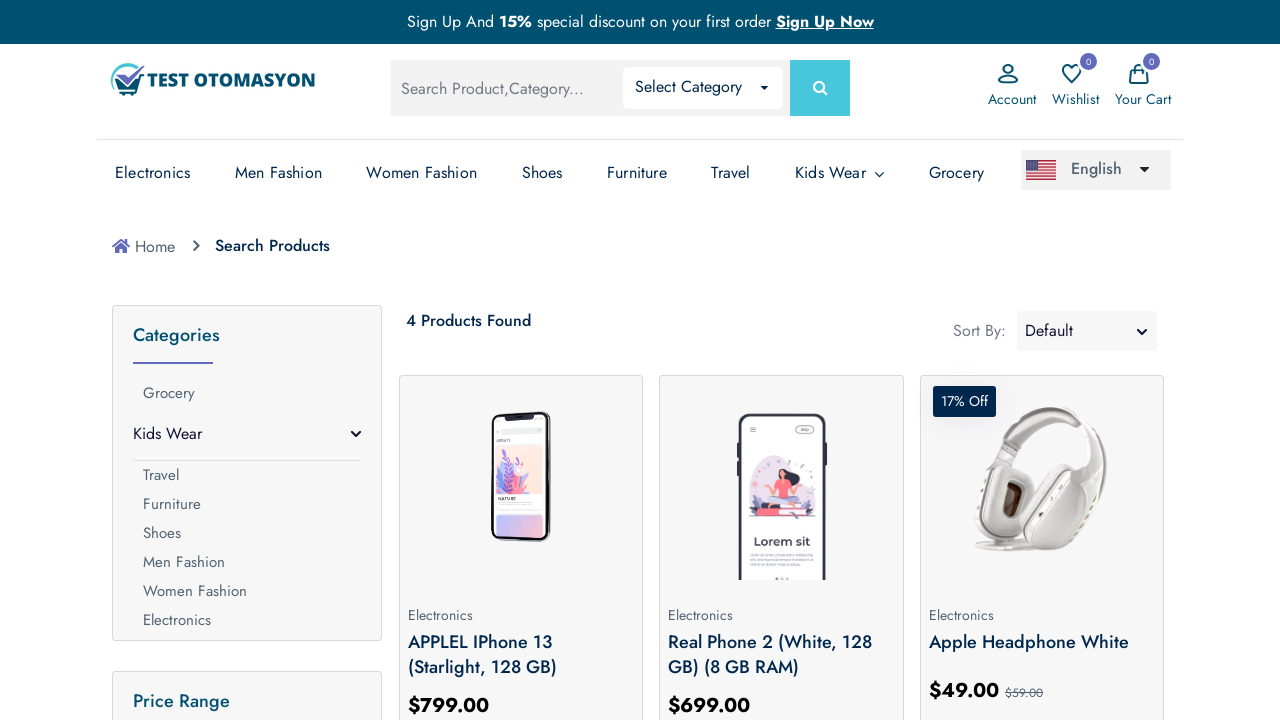

Verified that search returned products (not '0 Products Found')
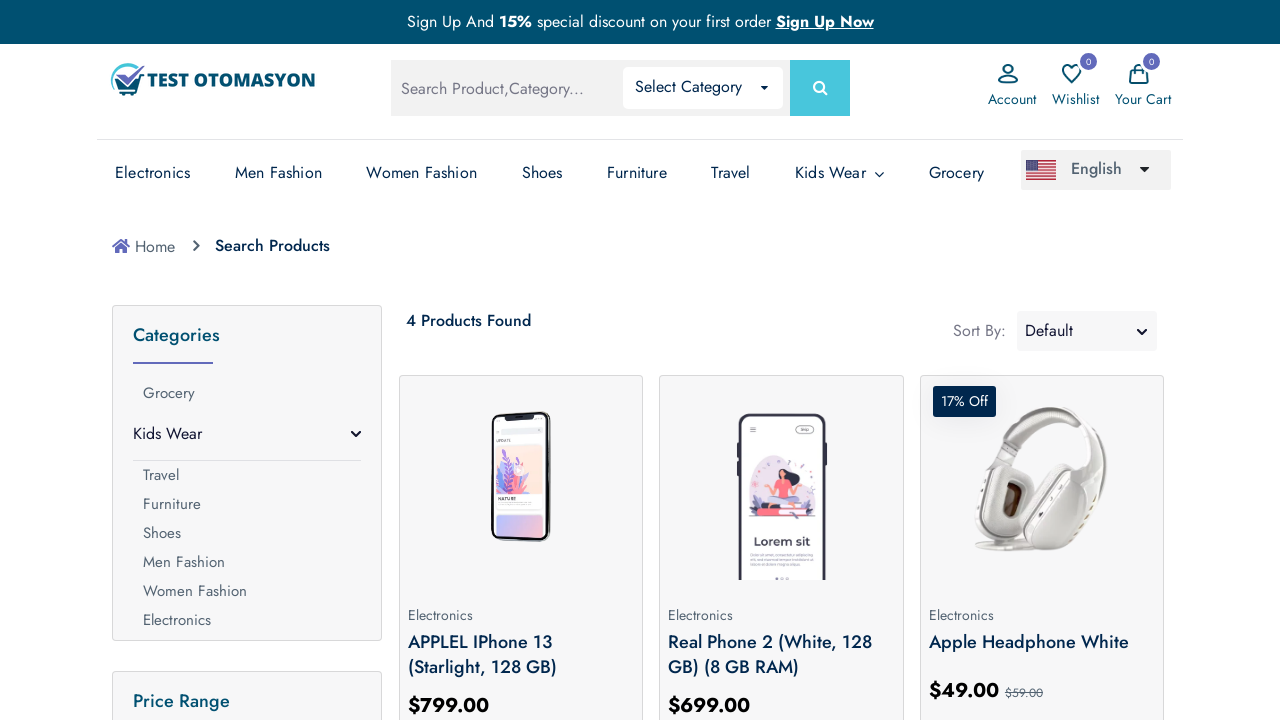

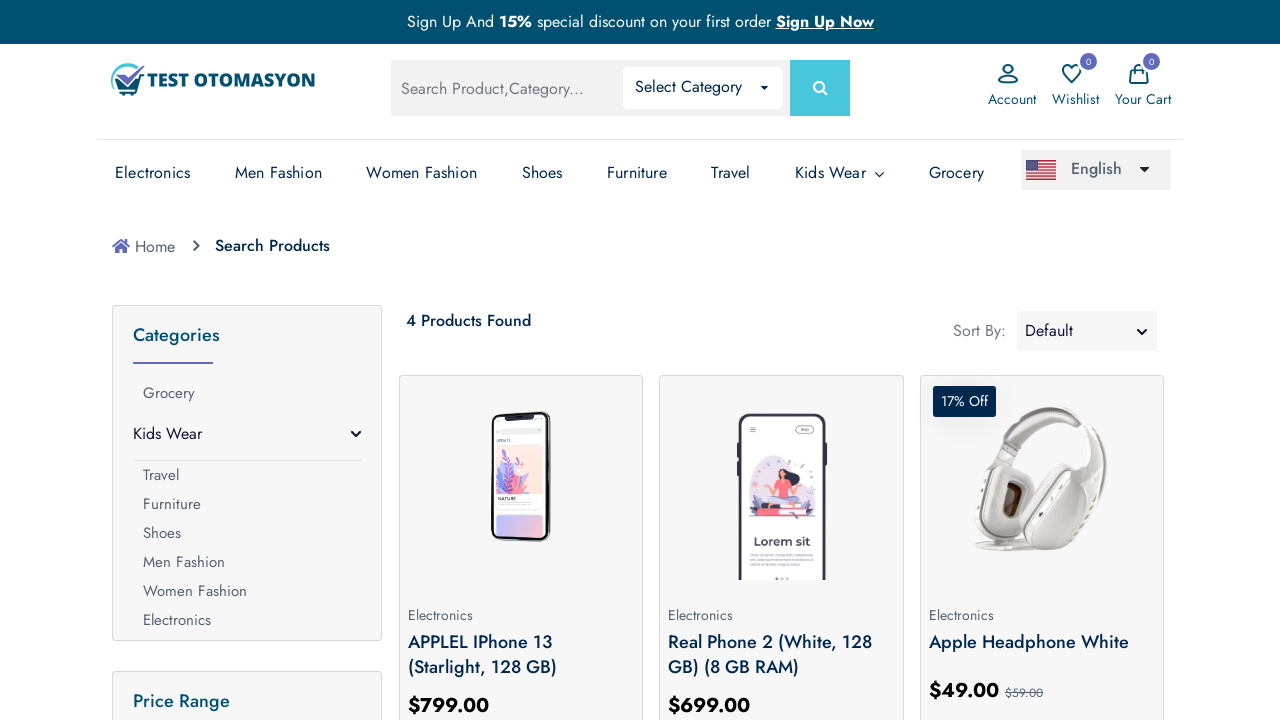